Tests drag and drop functionality within an iframe on jQuery UI demo page, then navigates to the Accept link

Starting URL: https://jqueryui.com/droppable/

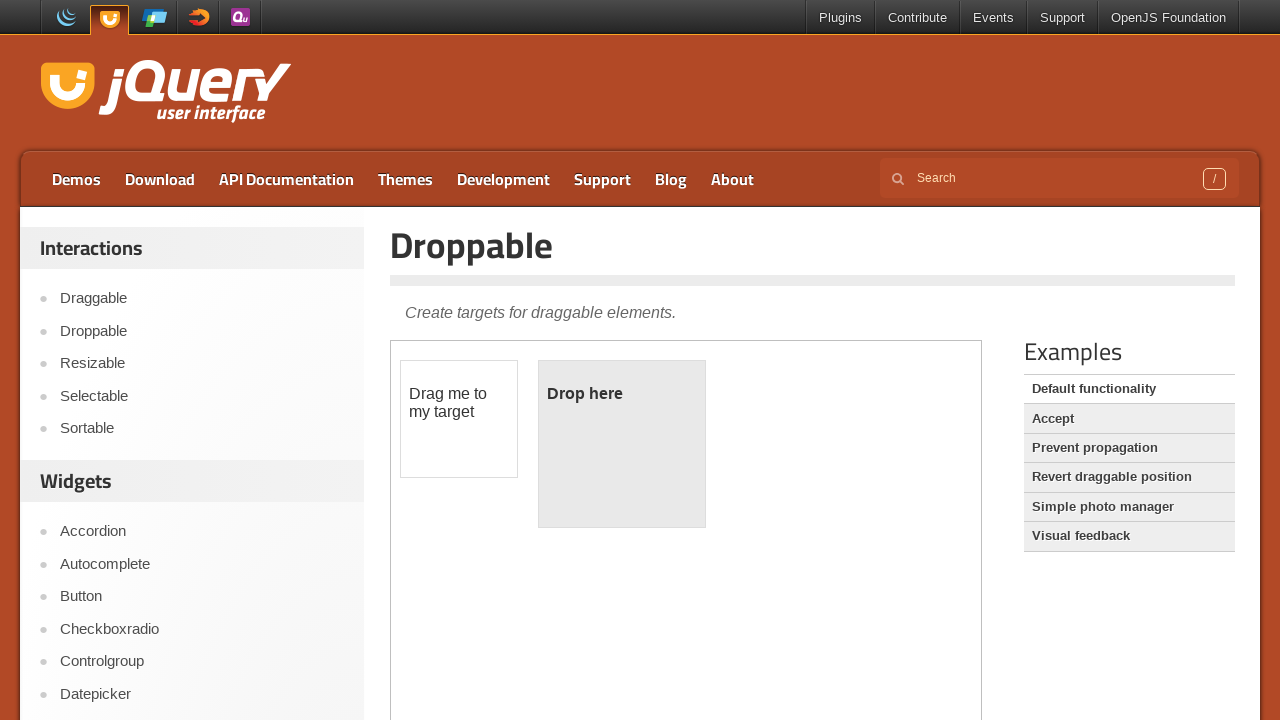

Located iframe containing drag and drop demo
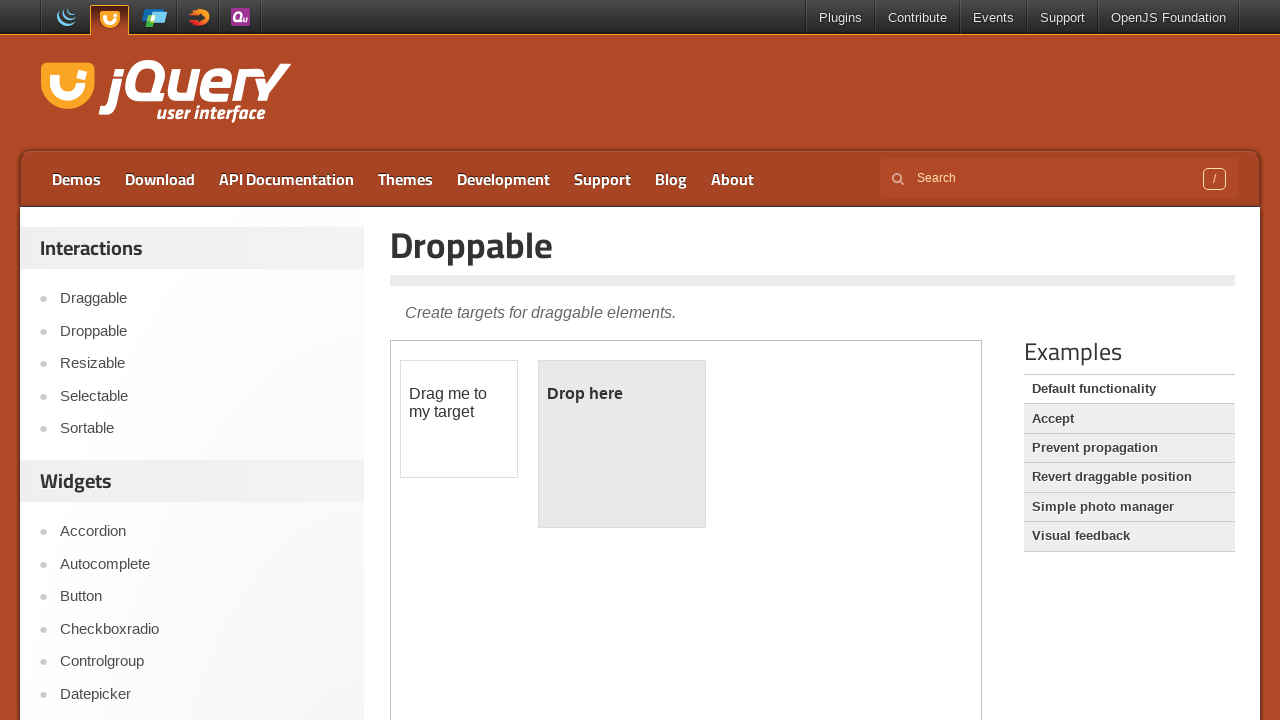

Located draggable element within iframe
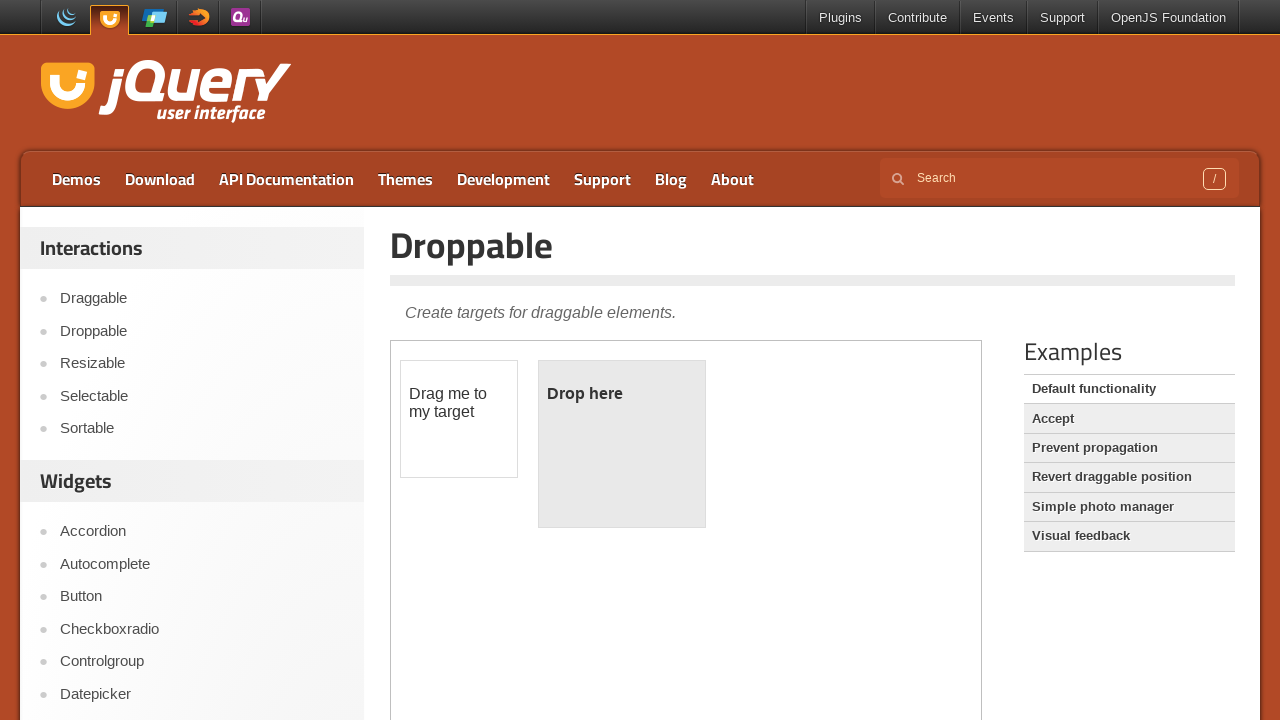

Located droppable target element within iframe
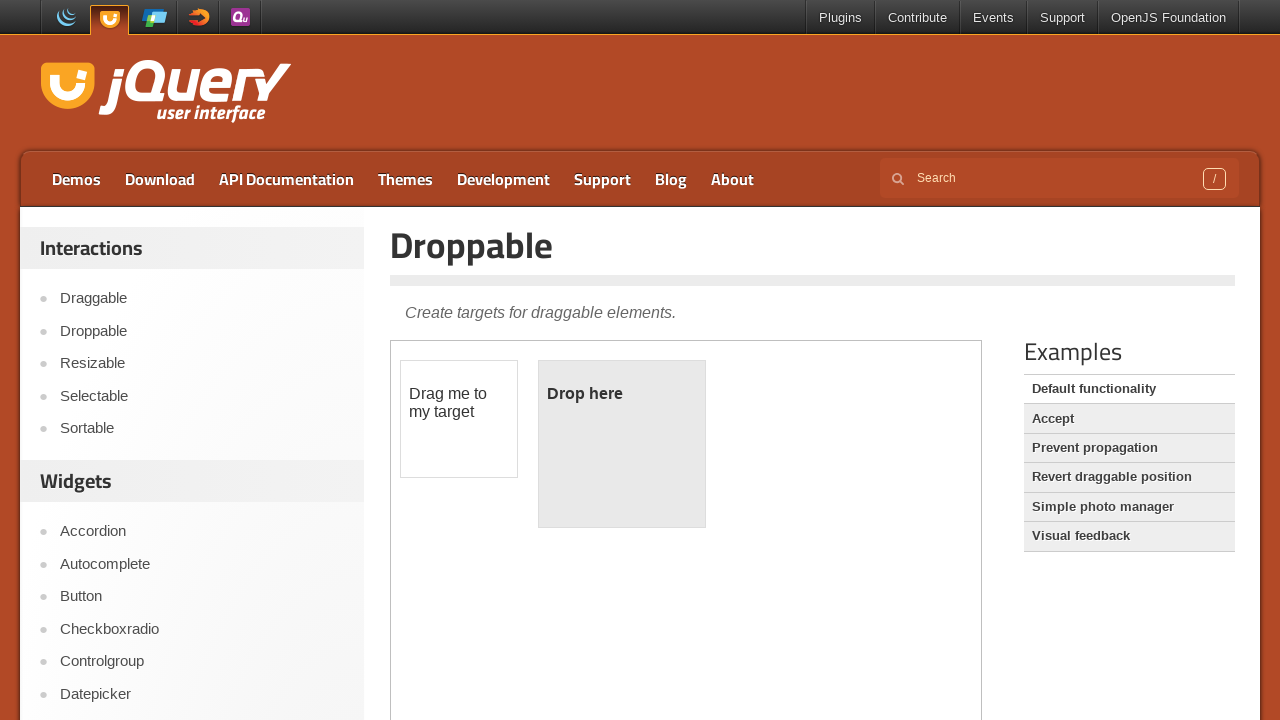

Dragged element to droppable target successfully at (622, 444)
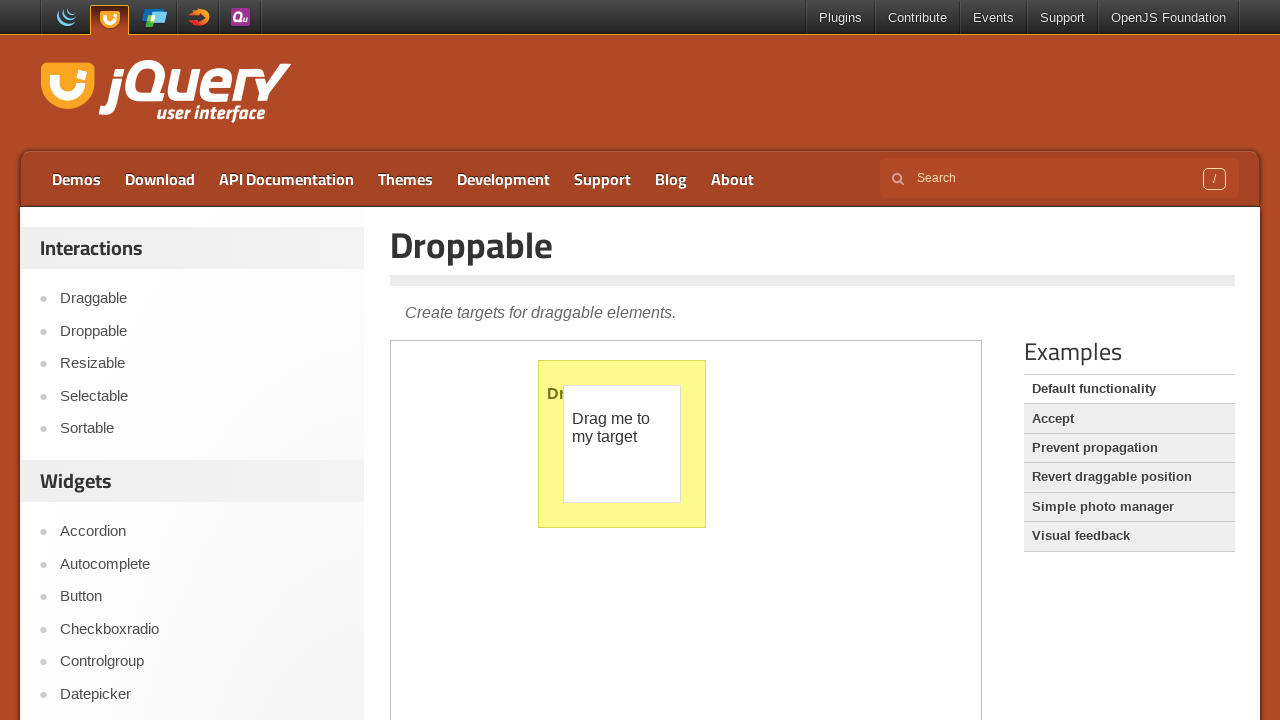

Clicked Accept link on main page at (1129, 419) on text=Accept
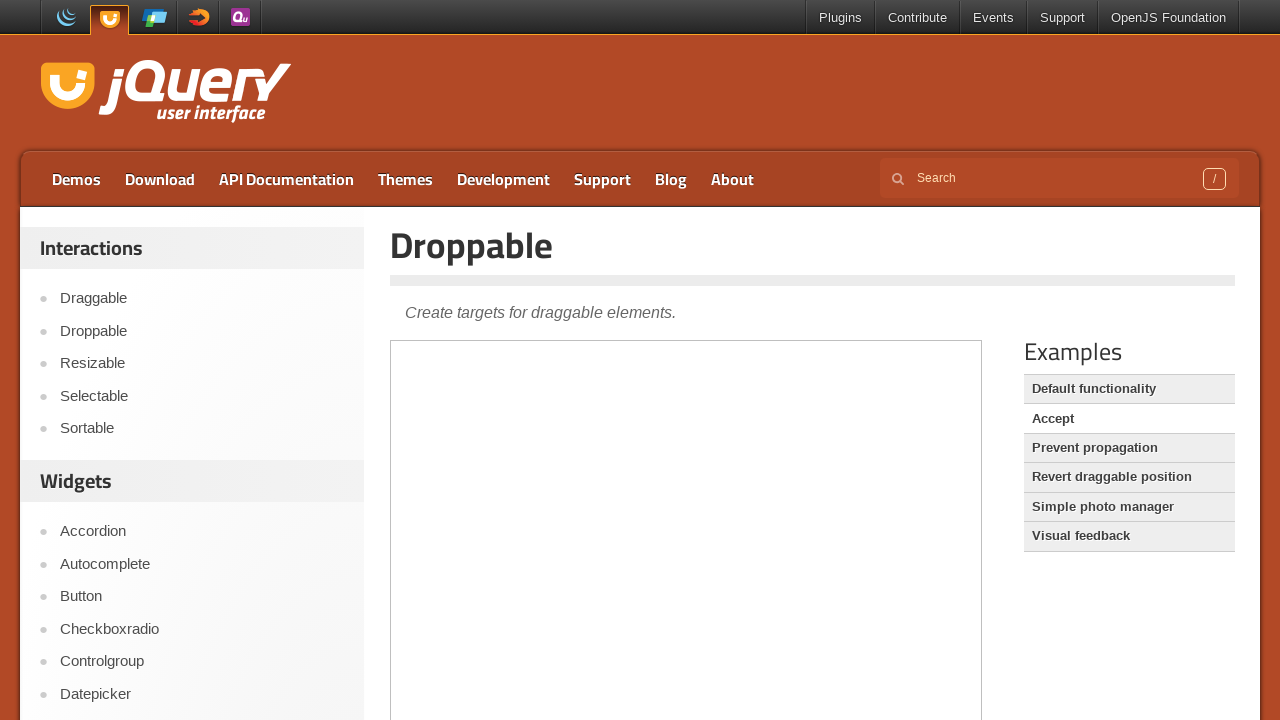

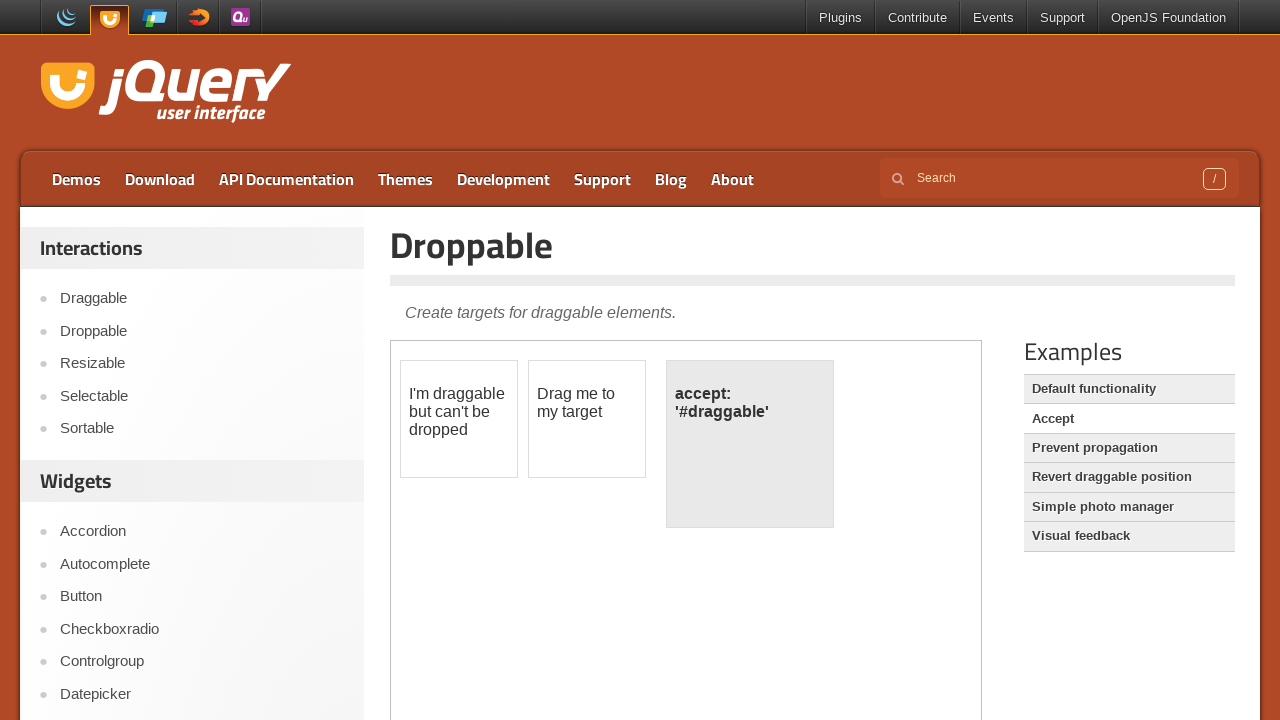